Tests the dynamic controls page by clicking the Enable button to enable a text input, entering text, clicking to disable it again, and verifying the text persists after disabling.

Starting URL: https://the-internet.herokuapp.com/dynamic_controls

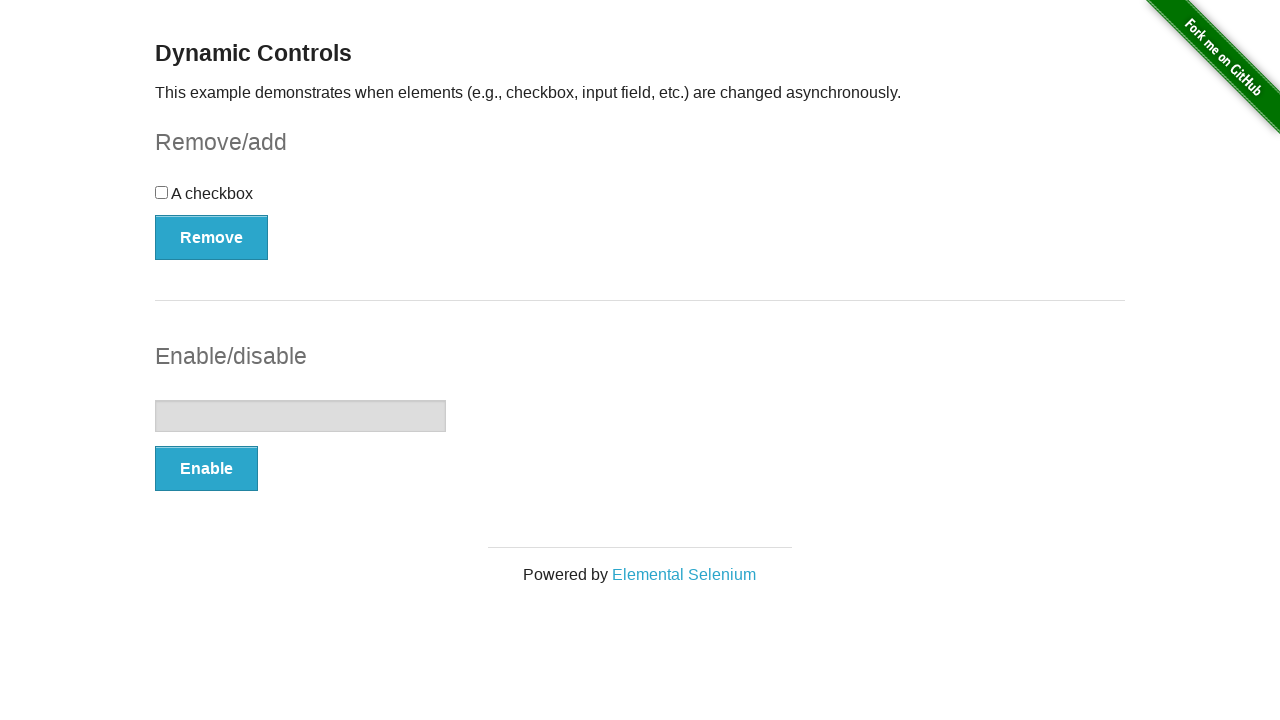

Clicked the Enable button to enable text input at (206, 469) on button:has-text('Enable')
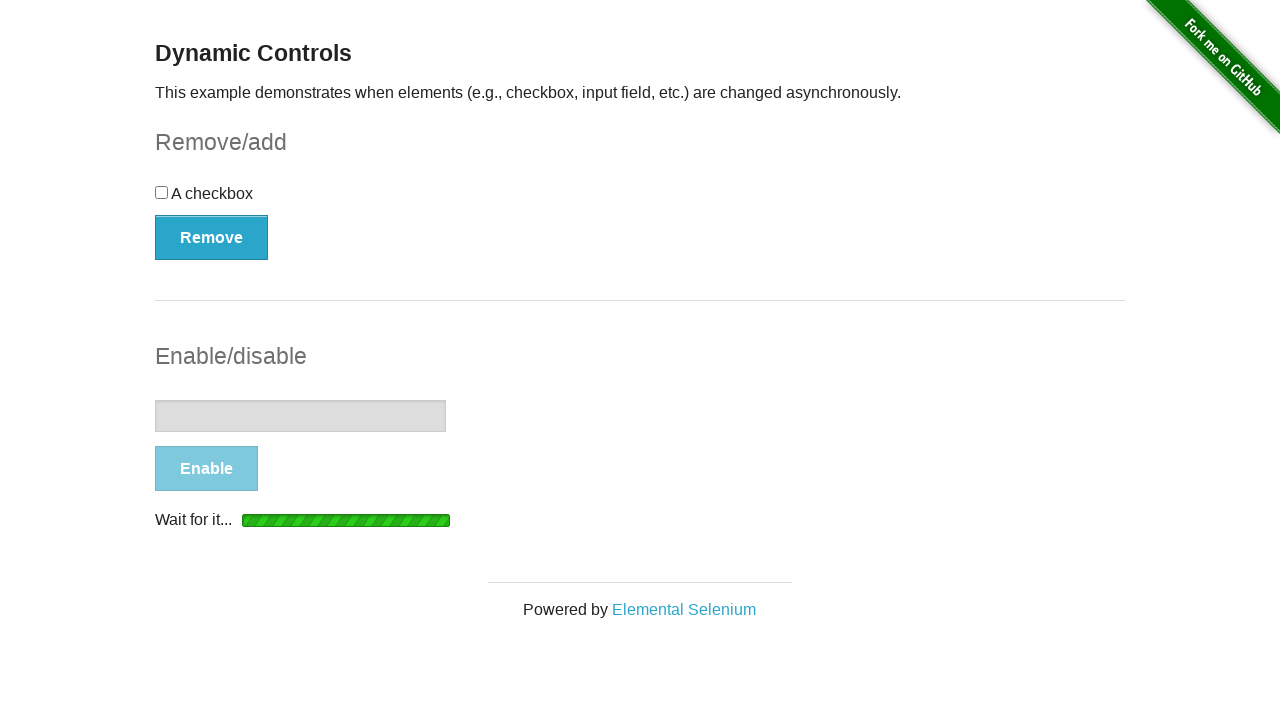

Waited for enabled message to appear
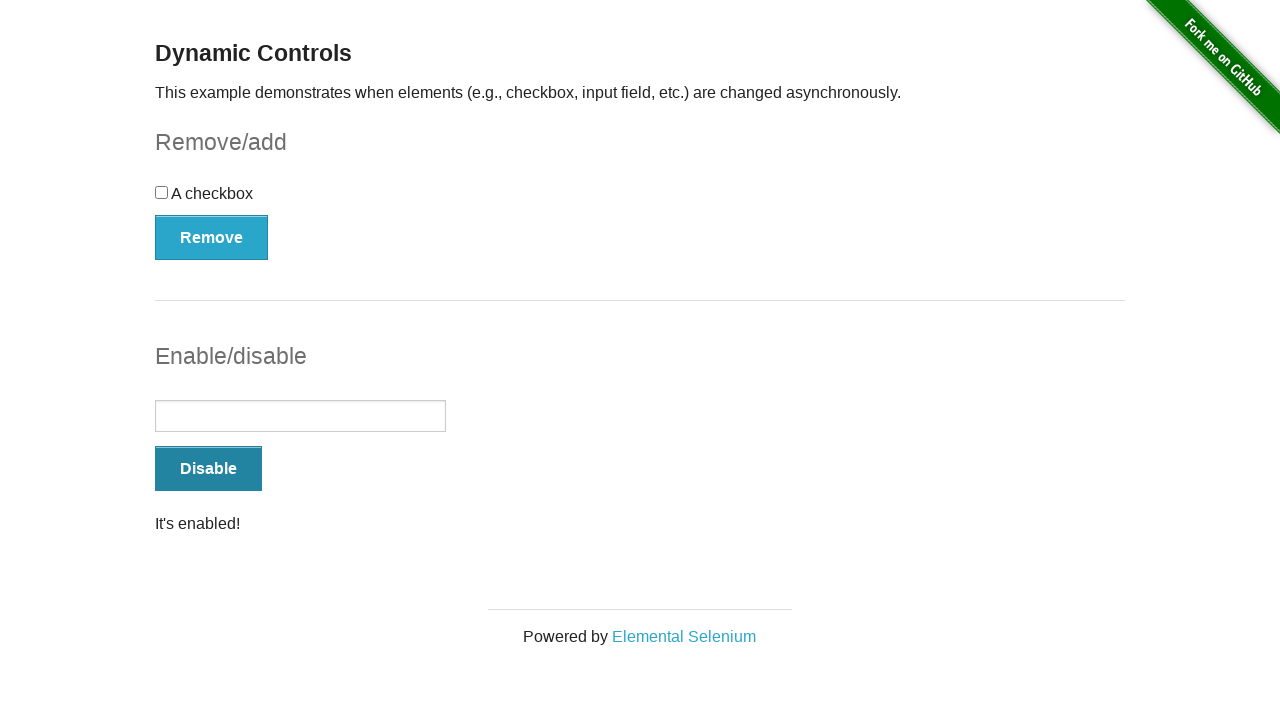

Verified text input is enabled
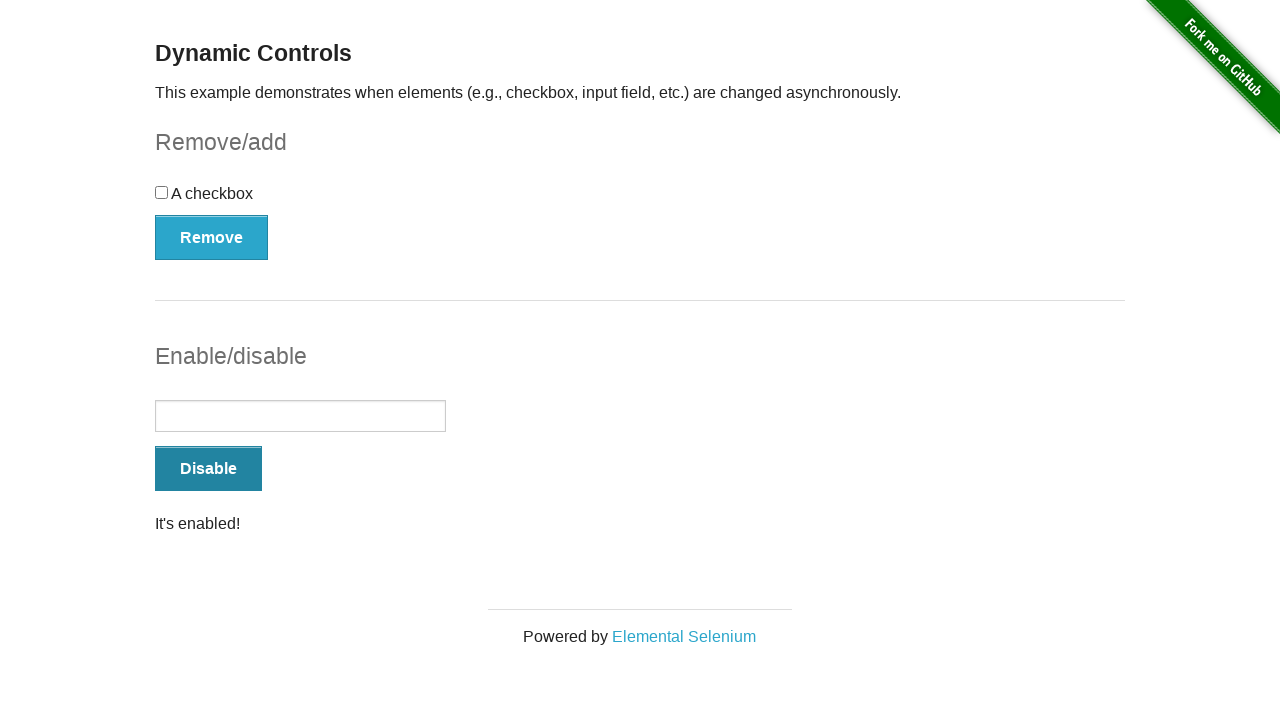

Entered 'test string' into the text input field on input[type='text']
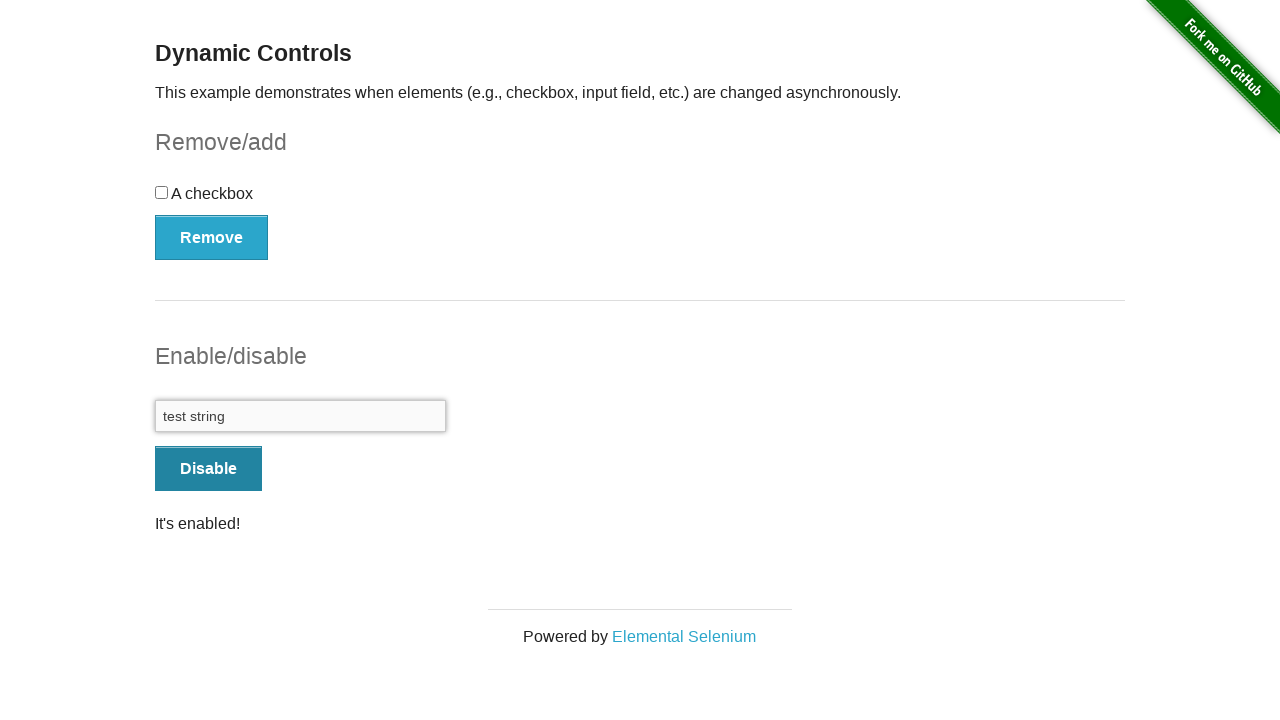

Clicked the Disable button to disable text input at (208, 469) on button:has-text('Disable')
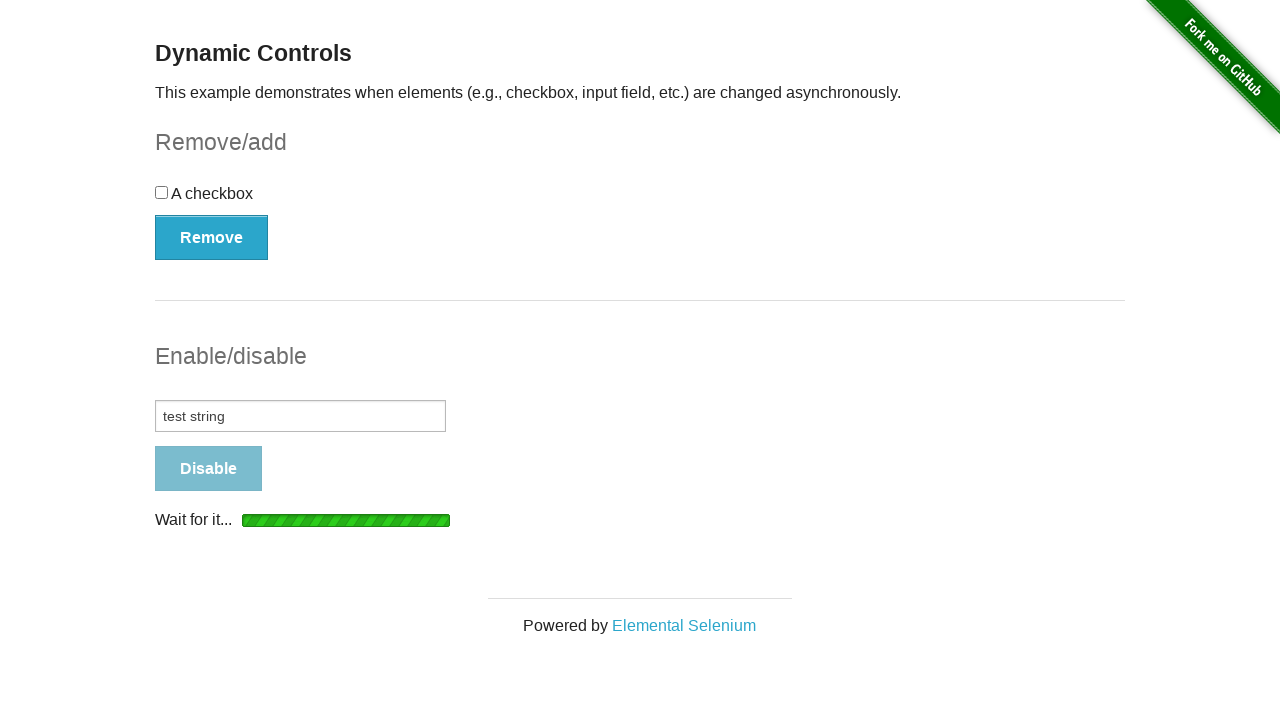

Waited for disabled message to appear
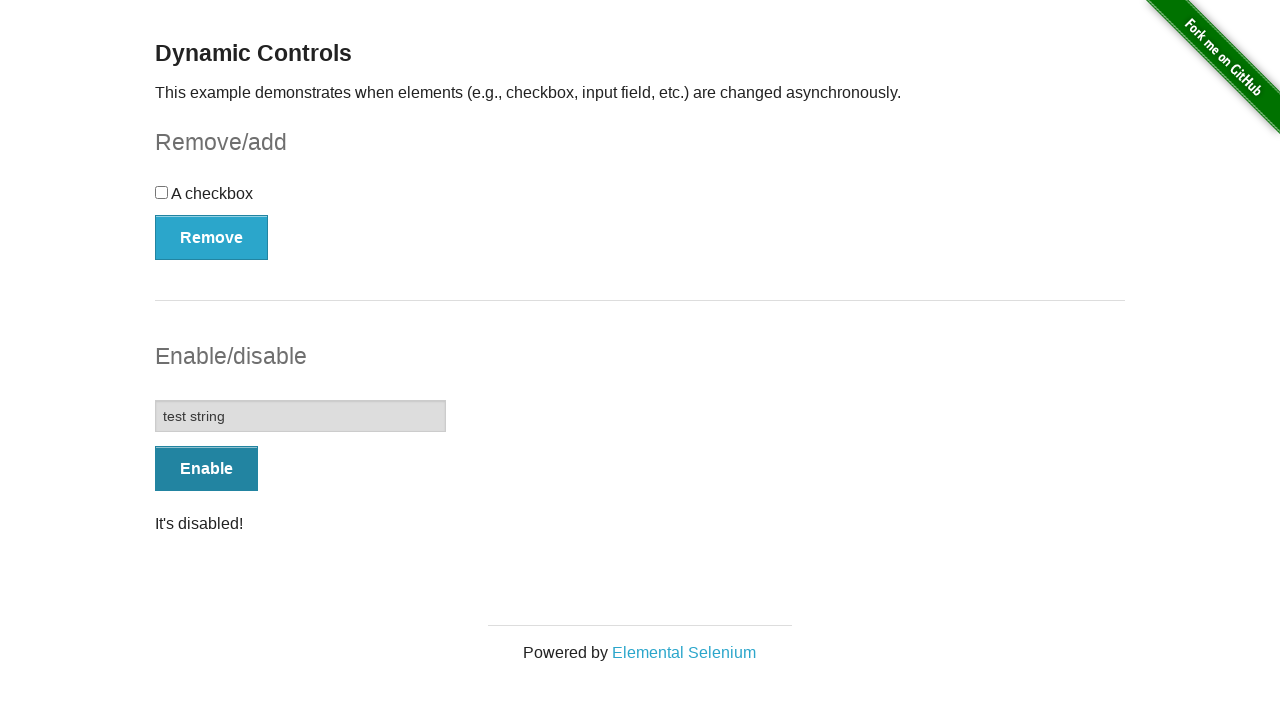

Verified text input is disabled
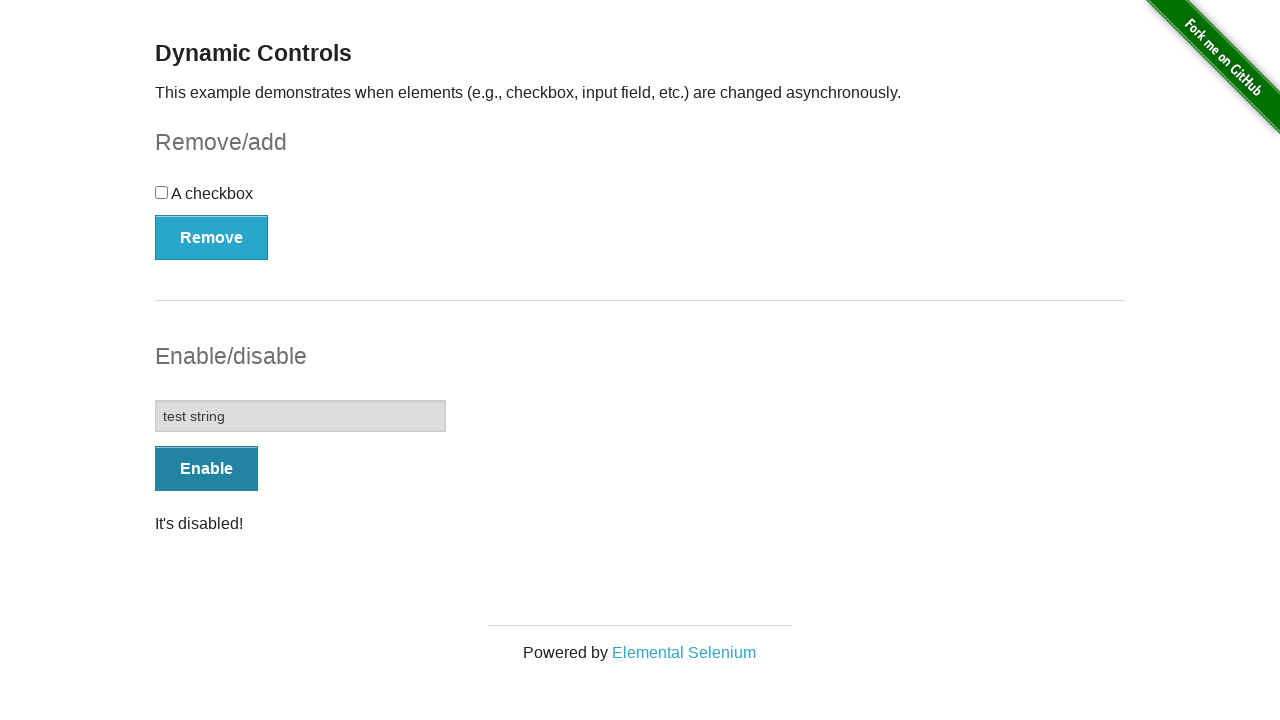

Verified text persists in disabled input field
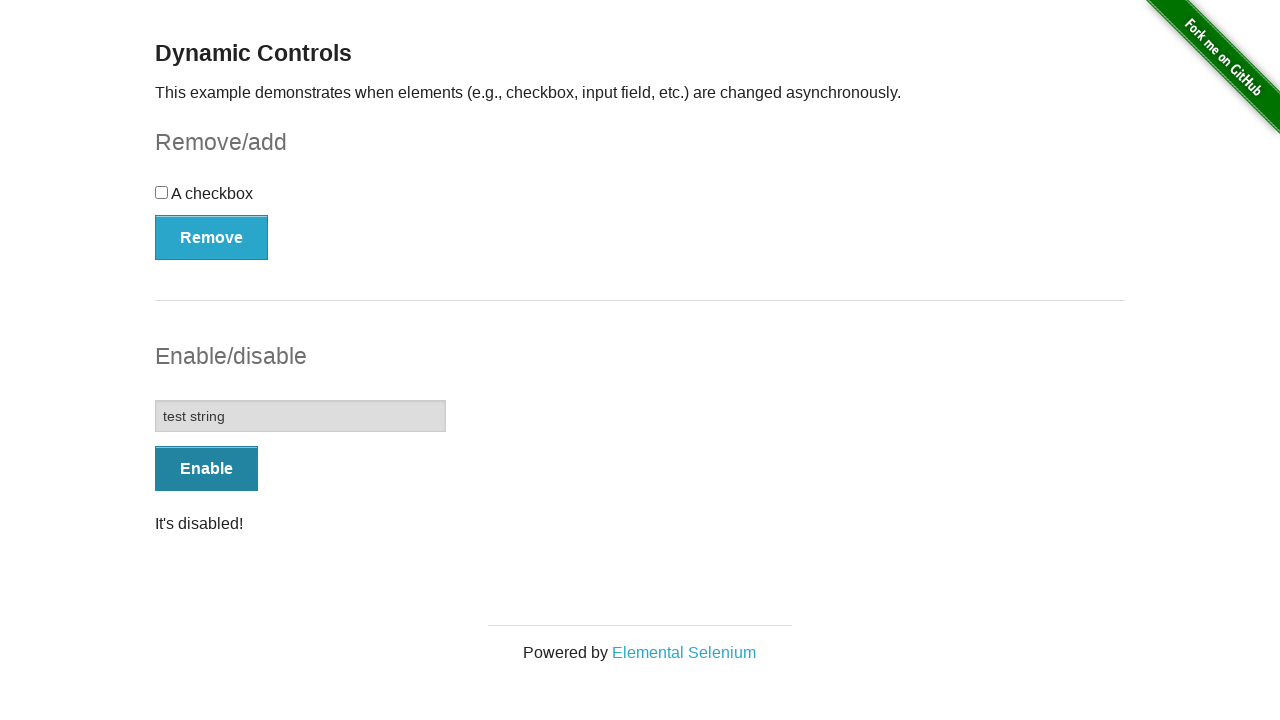

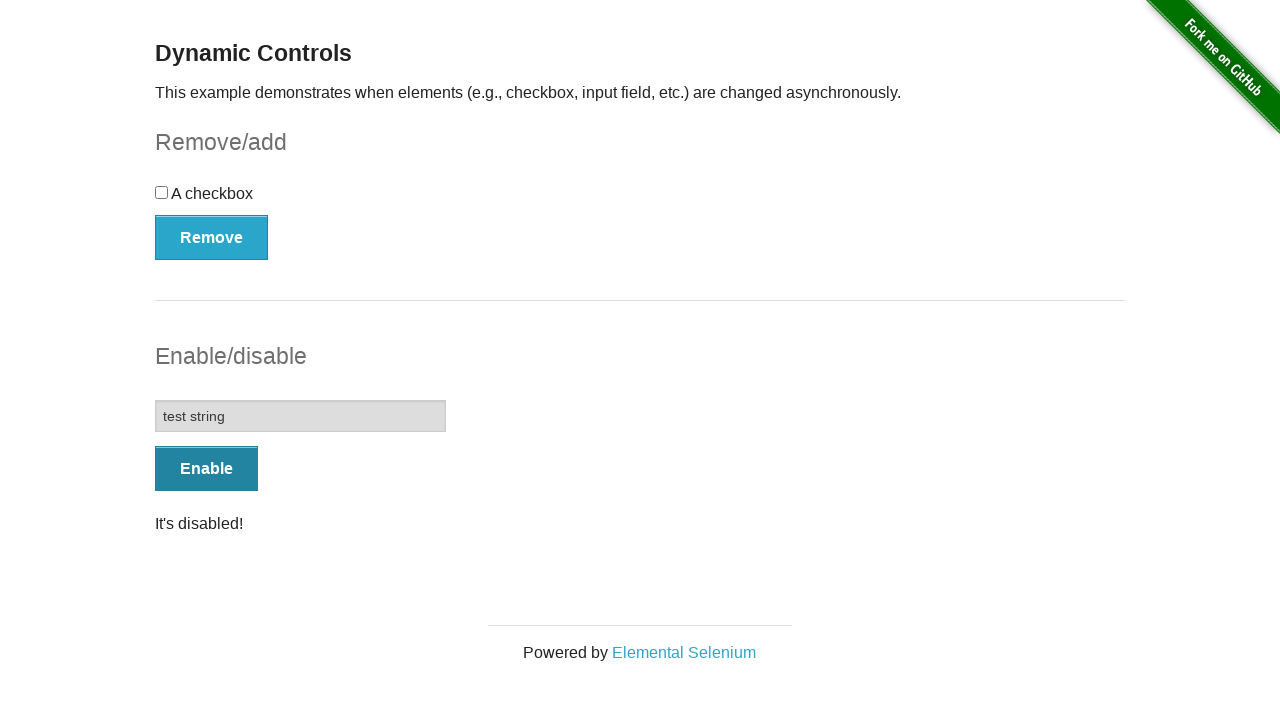